Tests form interactions on a practice Angular page including checkbox, radio button, dropdown selection, password field, form submission, and navigating to shop to add an item to cart.

Starting URL: https://rahulshettyacademy.com/angularpractice/

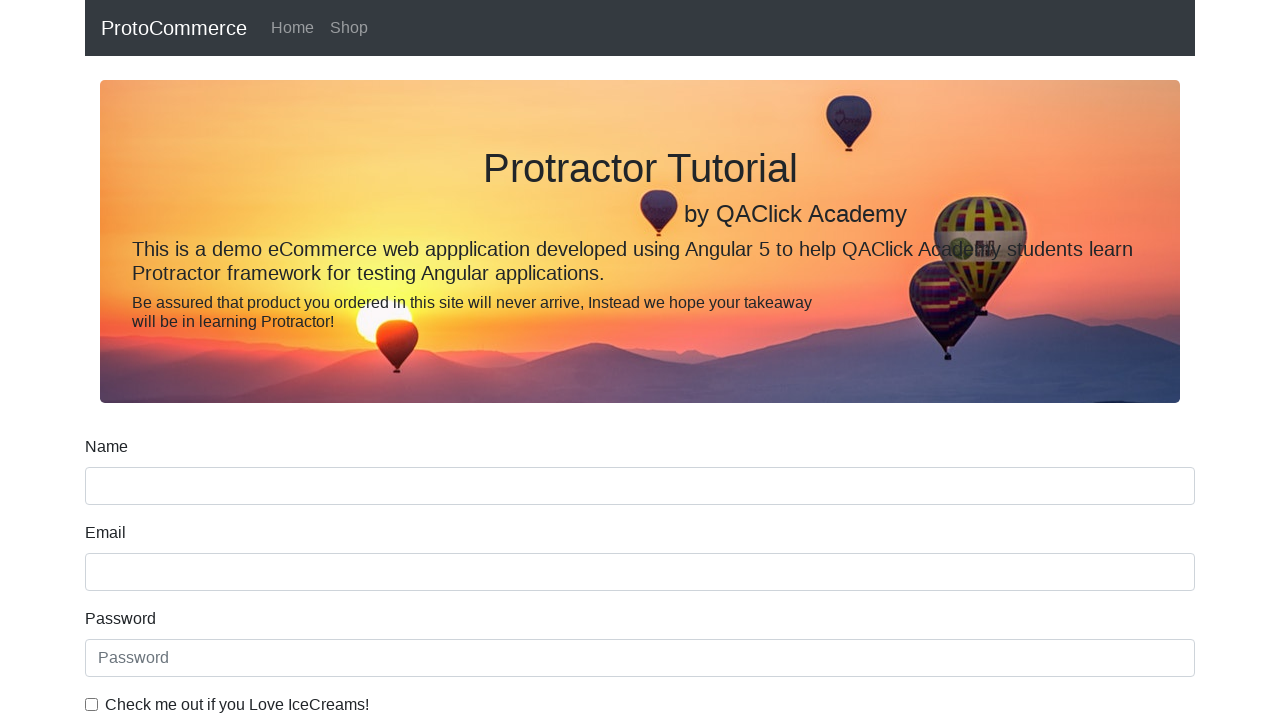

Clicked ice cream checkbox at (92, 704) on internal:label="Check me out if you Love IceCreams!"i
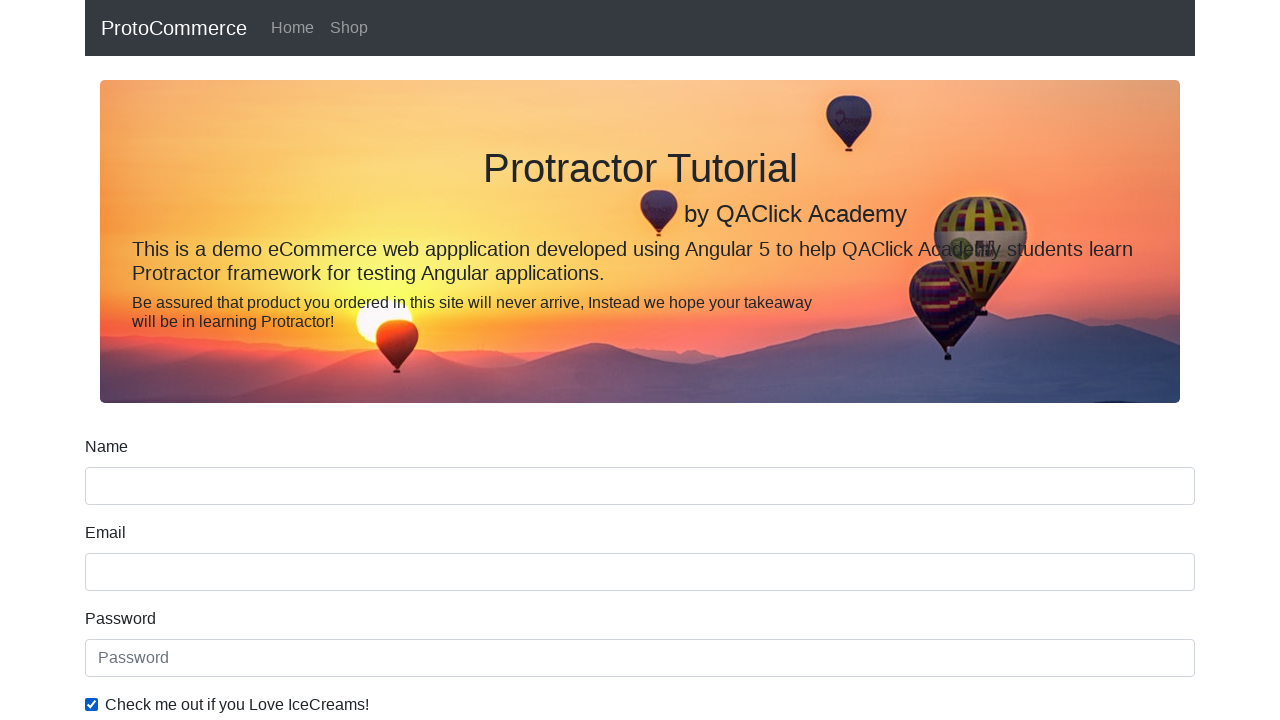

Selected 'Employed' radio button at (326, 360) on internal:label="Employed"i
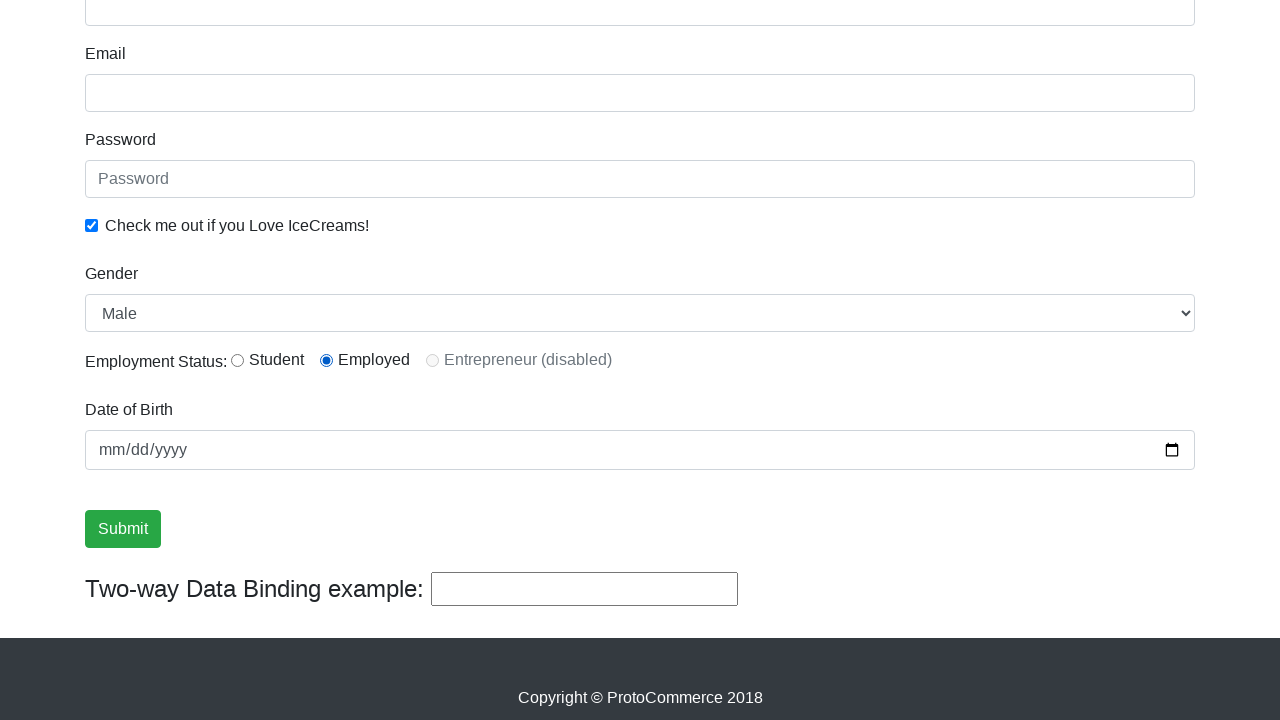

Selected 'Female' from gender dropdown on internal:label="Gender"i
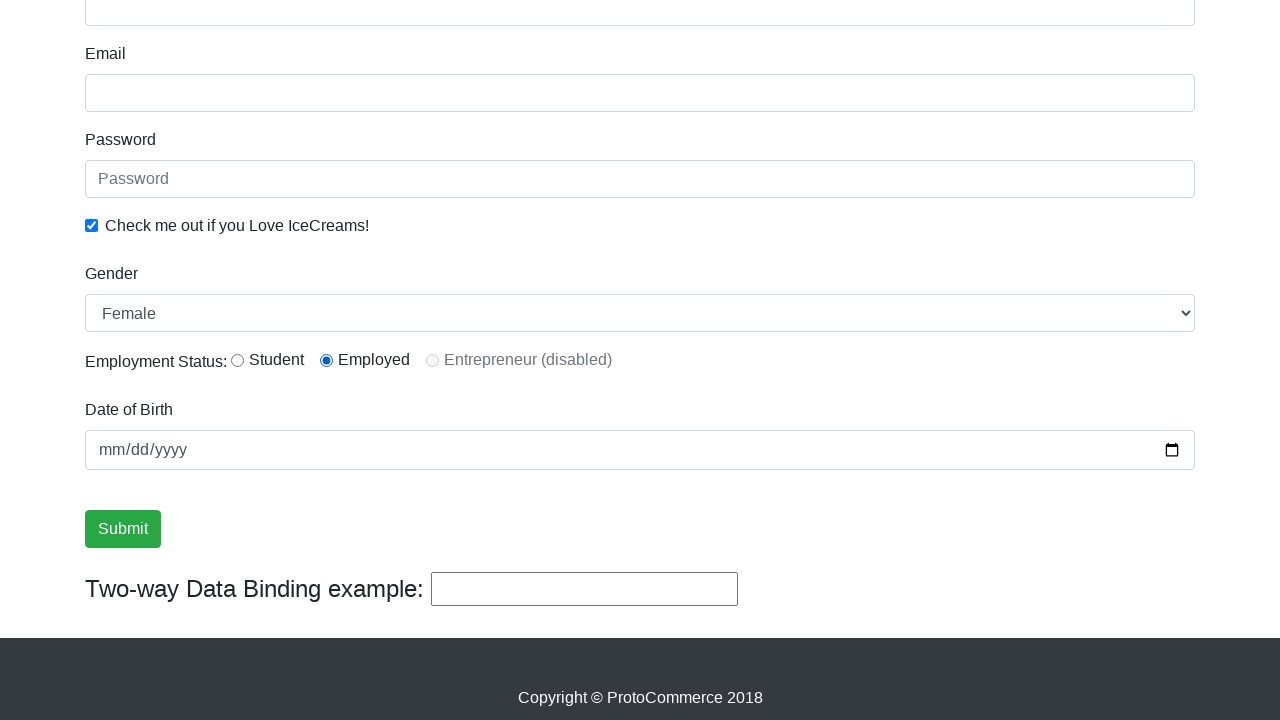

Filled password field with 'Sobhs@123' on internal:attr=[placeholder="Password"i]
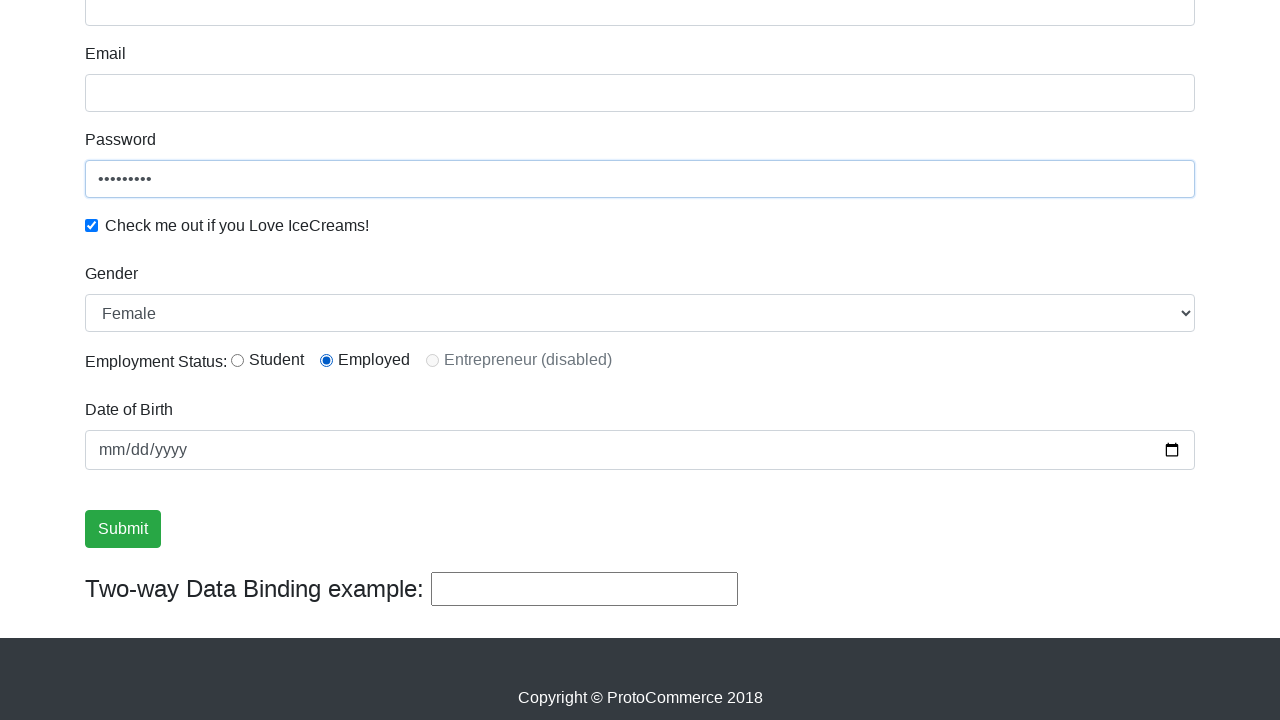

Clicked Submit button at (123, 529) on internal:role=button[name="Submit"i]
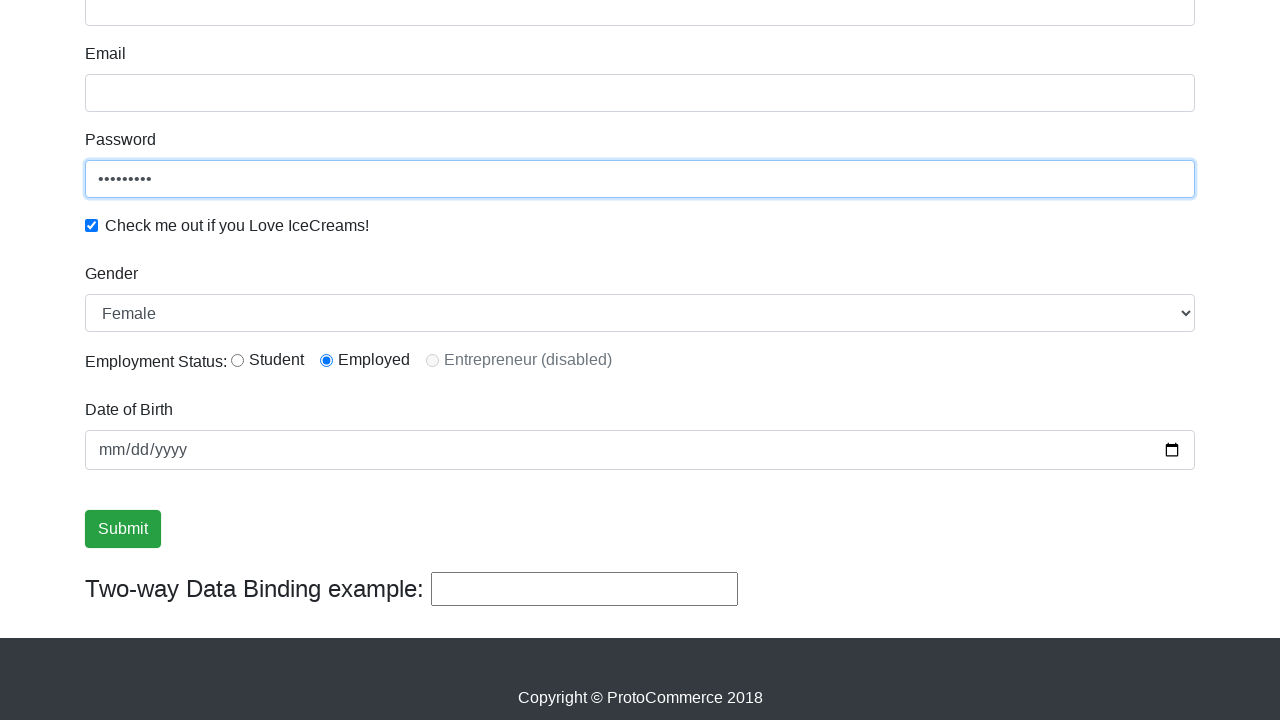

Verified success message is visible
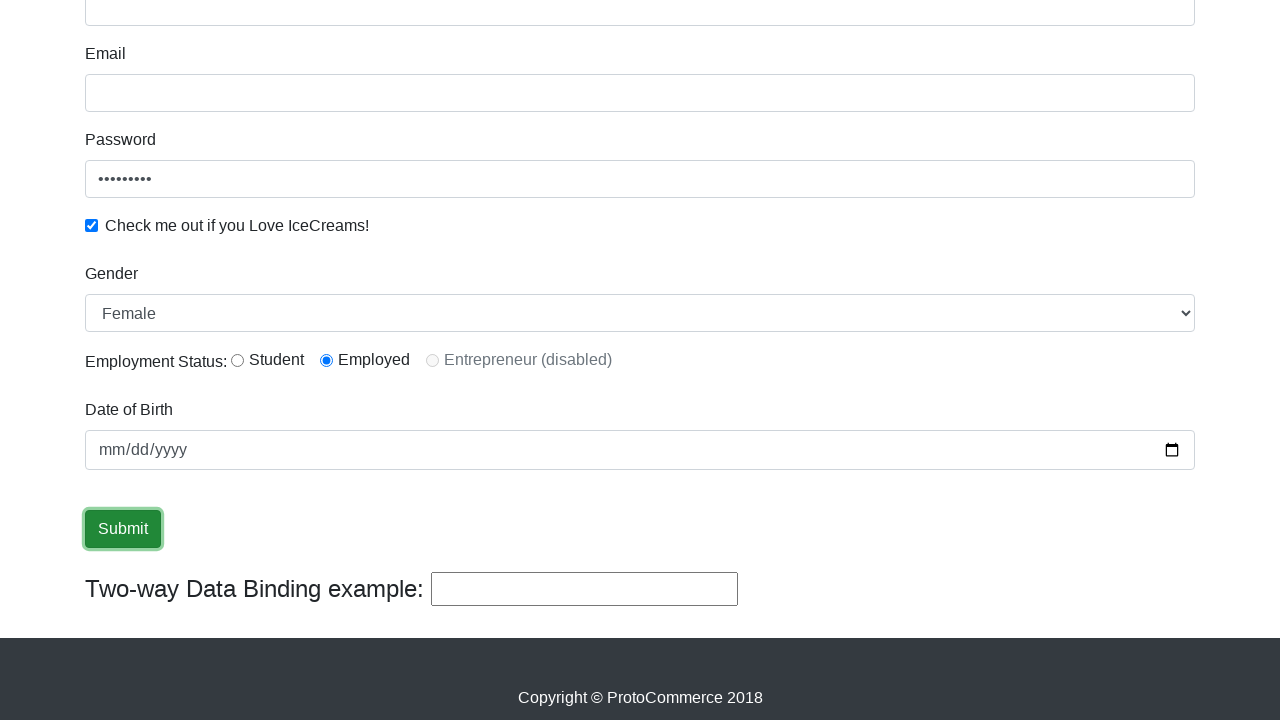

Clicked Shop link to navigate to shop page at (349, 28) on internal:role=link[name="Shop"i]
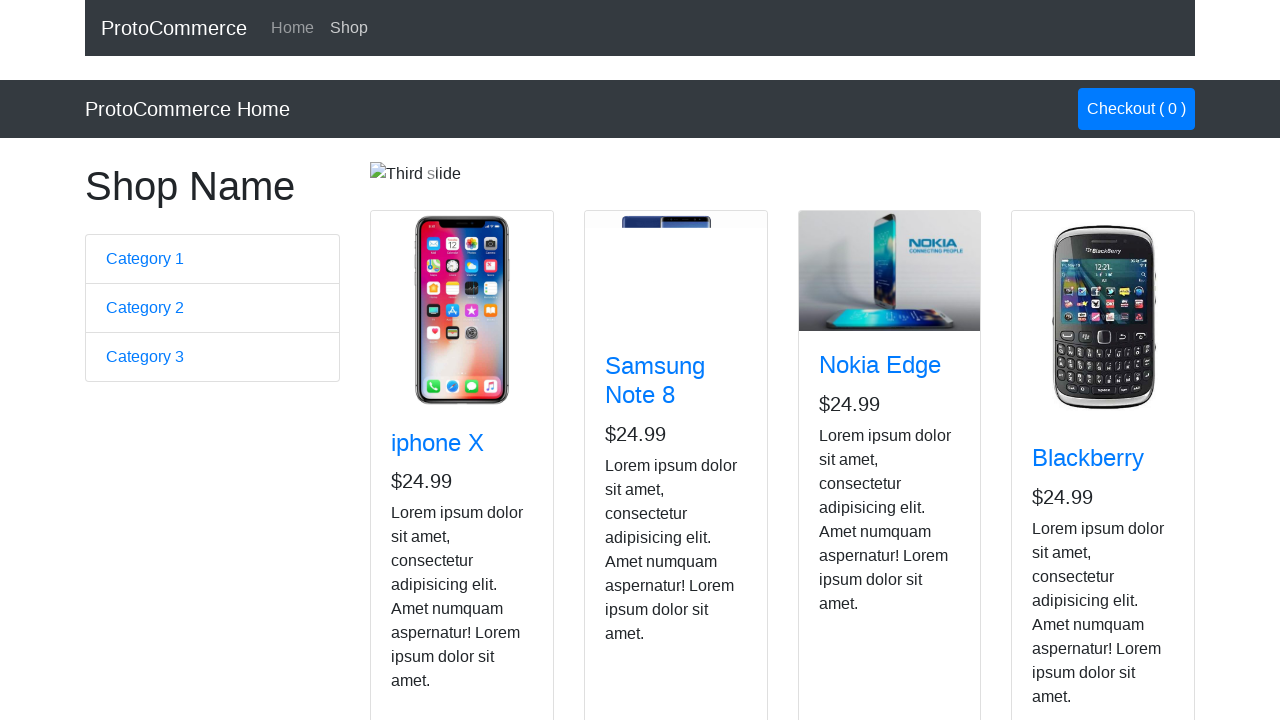

Clicked button on Samsung Note 8 card to add to cart at (641, 528) on app-card >> internal:has-text="Samsung Note 8"i >> internal:role=button
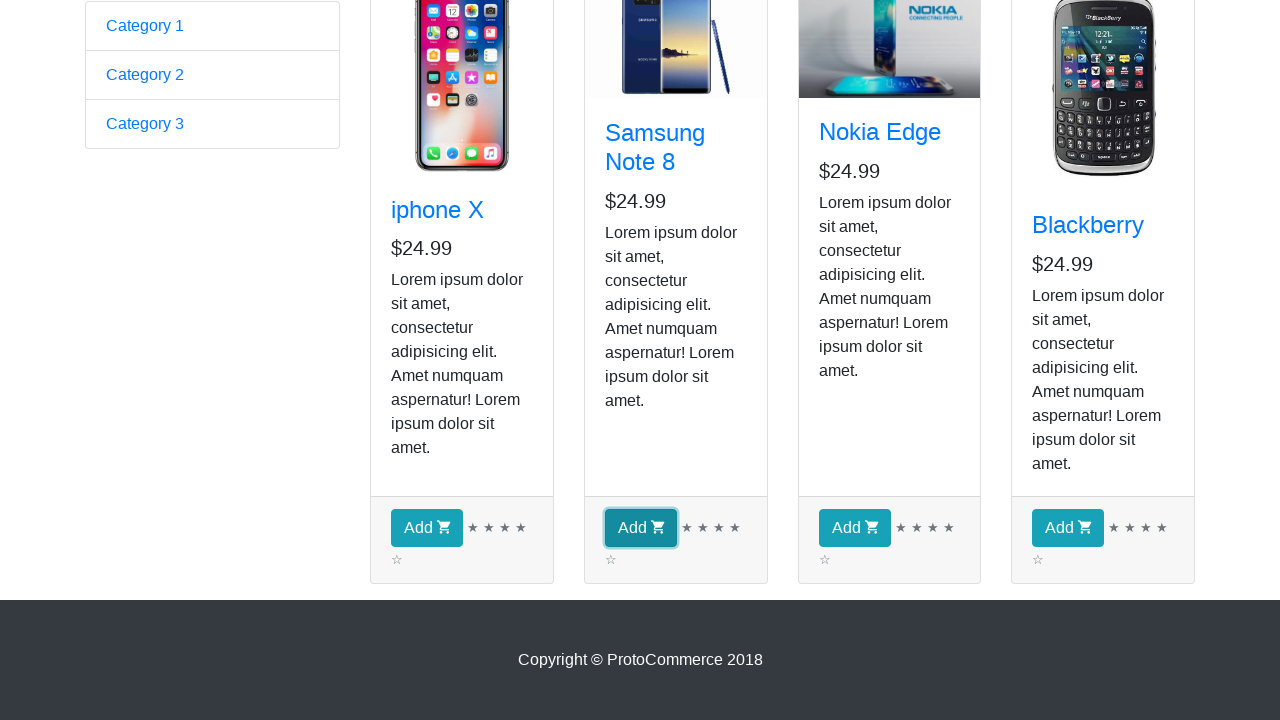

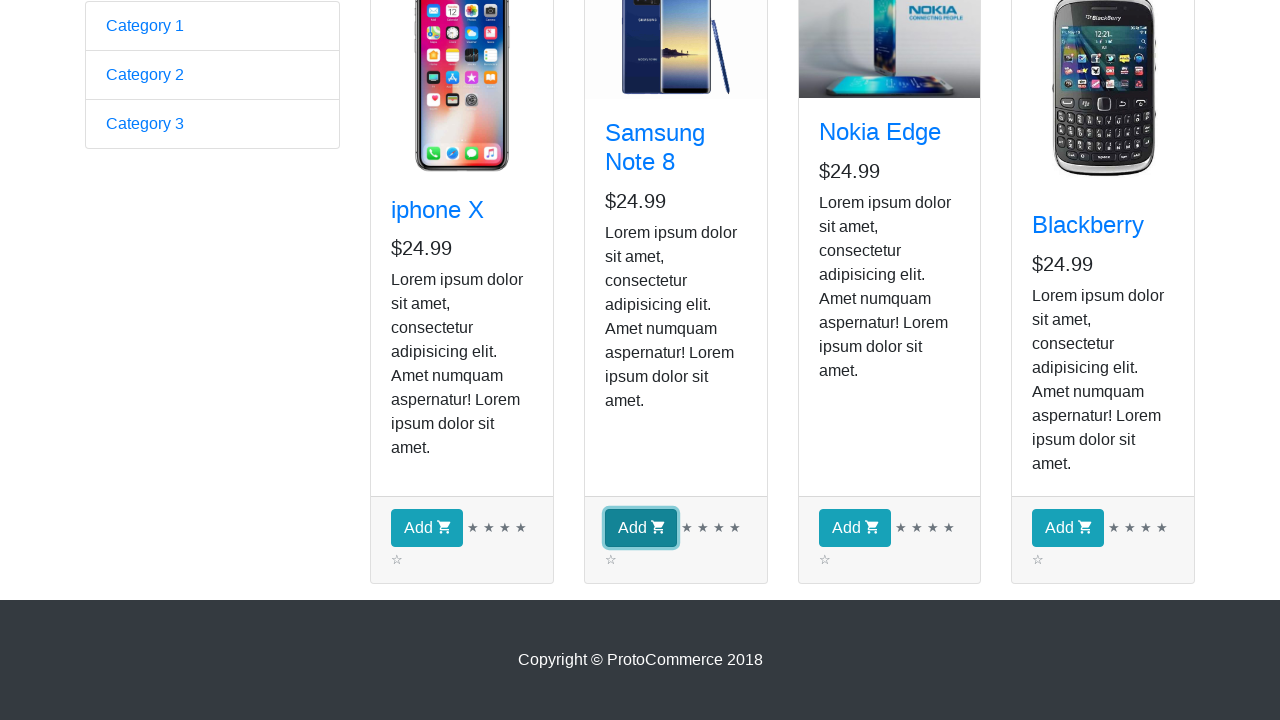